Tests dynamic loading functionality by clicking a start button and waiting for dynamically loaded content to appear

Starting URL: https://the-internet.herokuapp.com/dynamic_loading/1

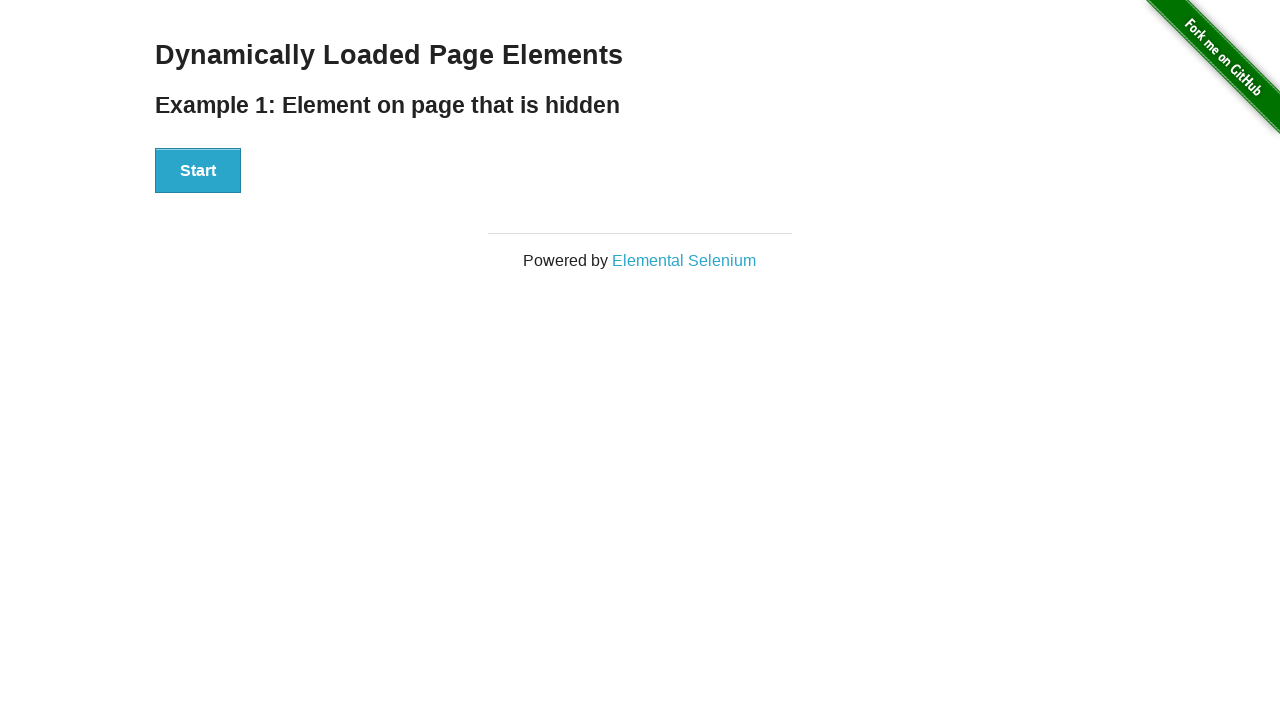

Clicked start button to trigger dynamic loading at (198, 171) on #start button
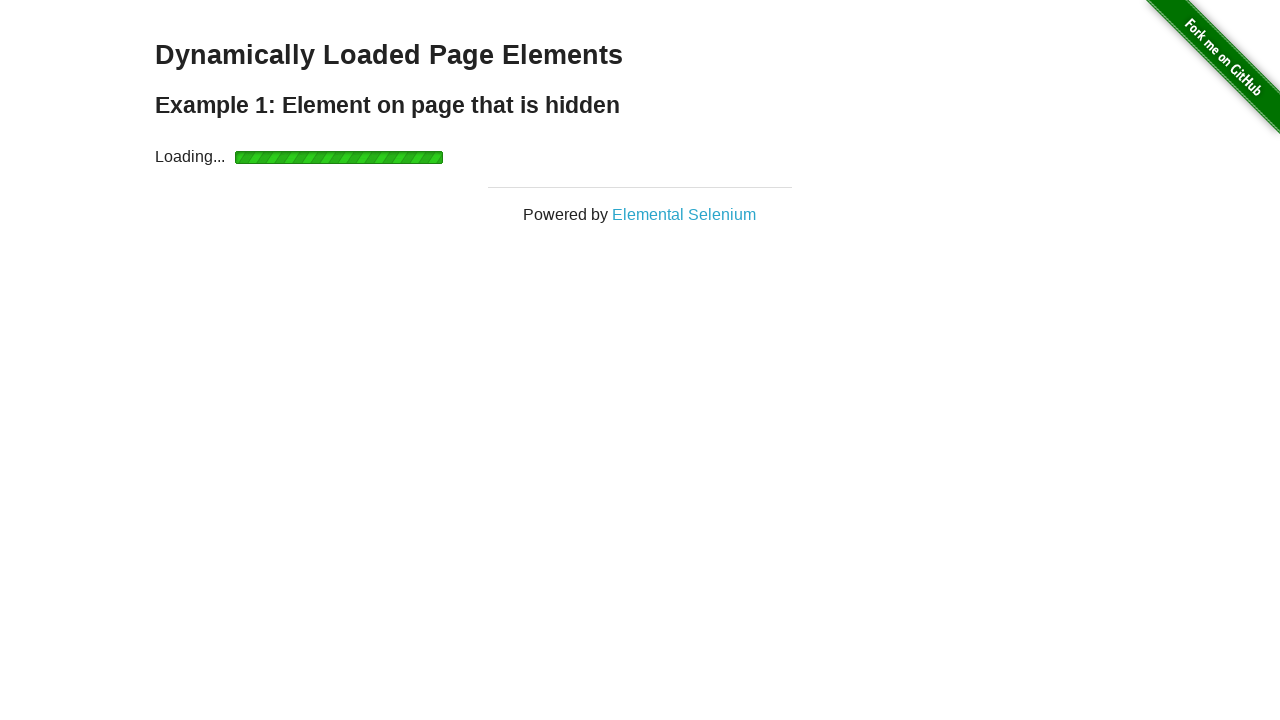

Dynamically loaded element appeared and is visible
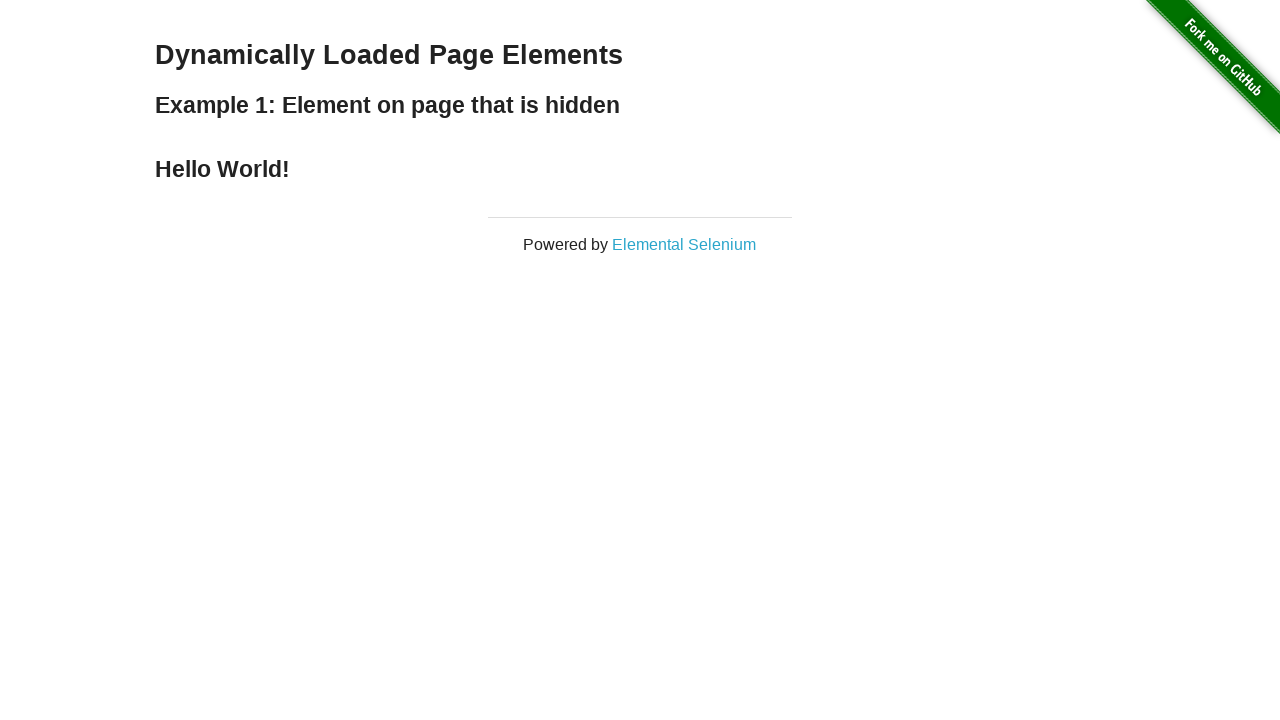

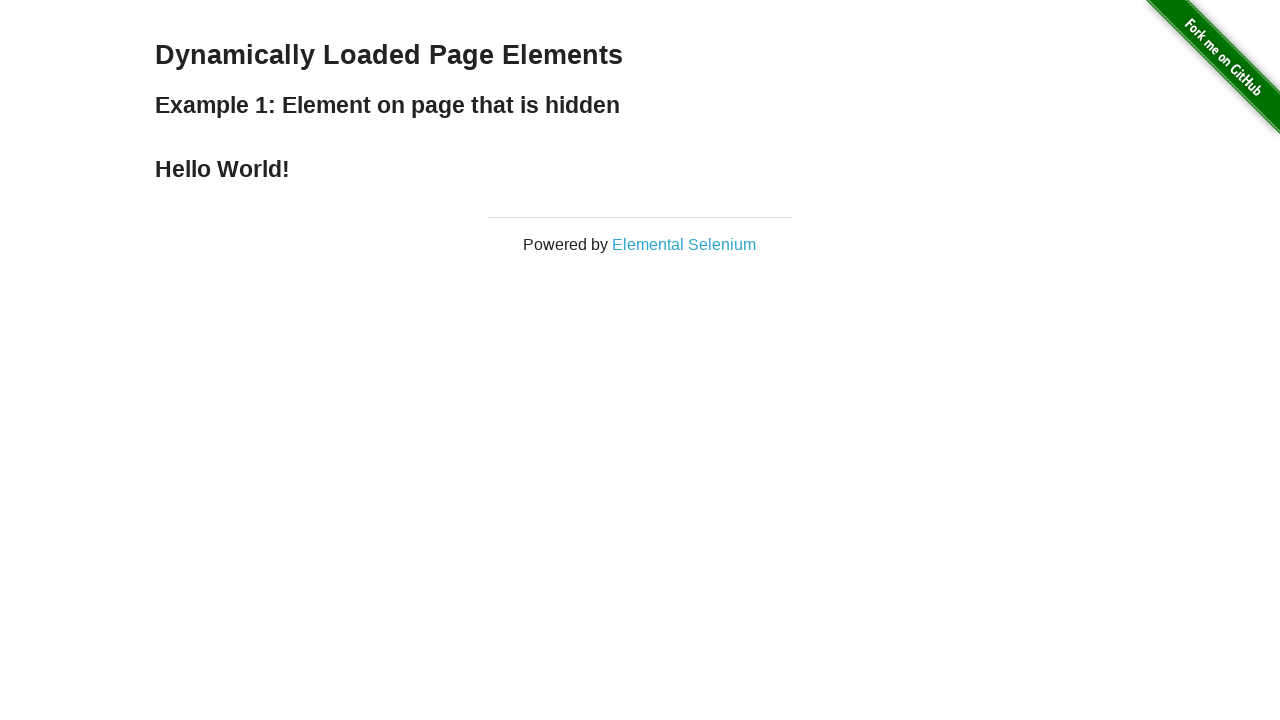